Navigates to Best Buy homepage and clicks on the "Deal of the Day" link from the bottom navigation menu to test navigation functionality.

Starting URL: https://bestbuy.com/?intl=nosplash

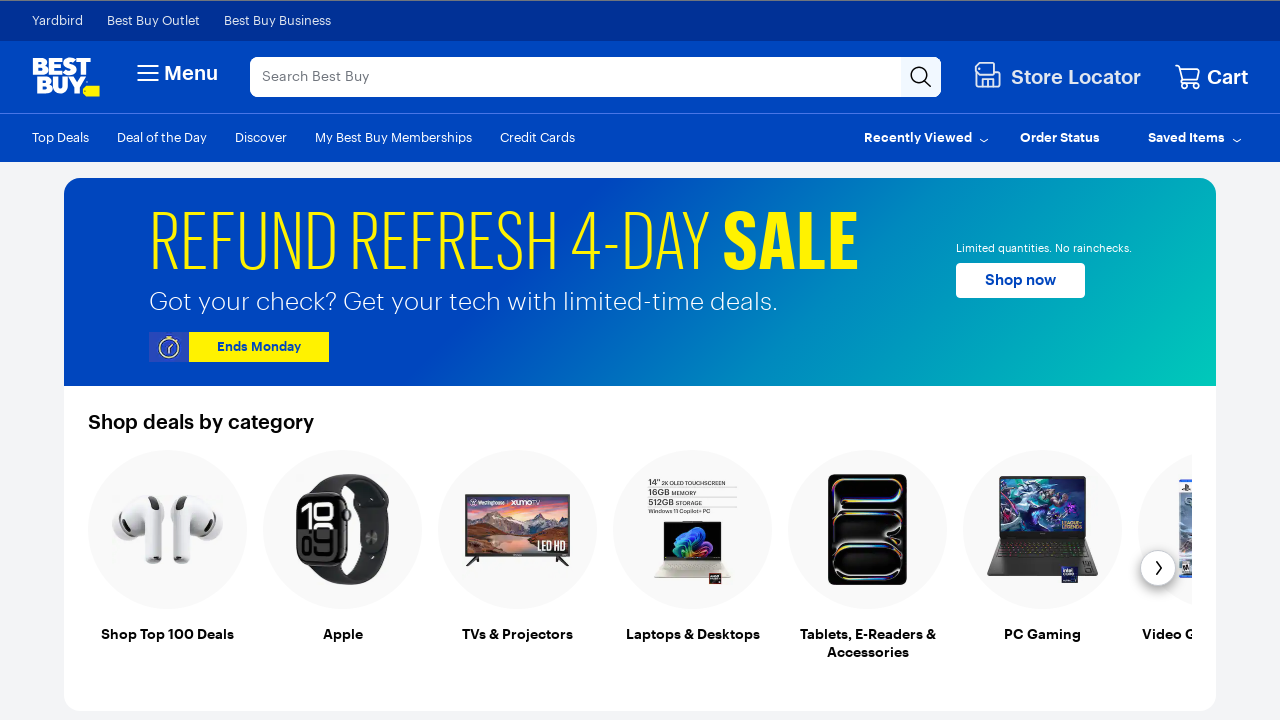

Bottom navigation menu loaded
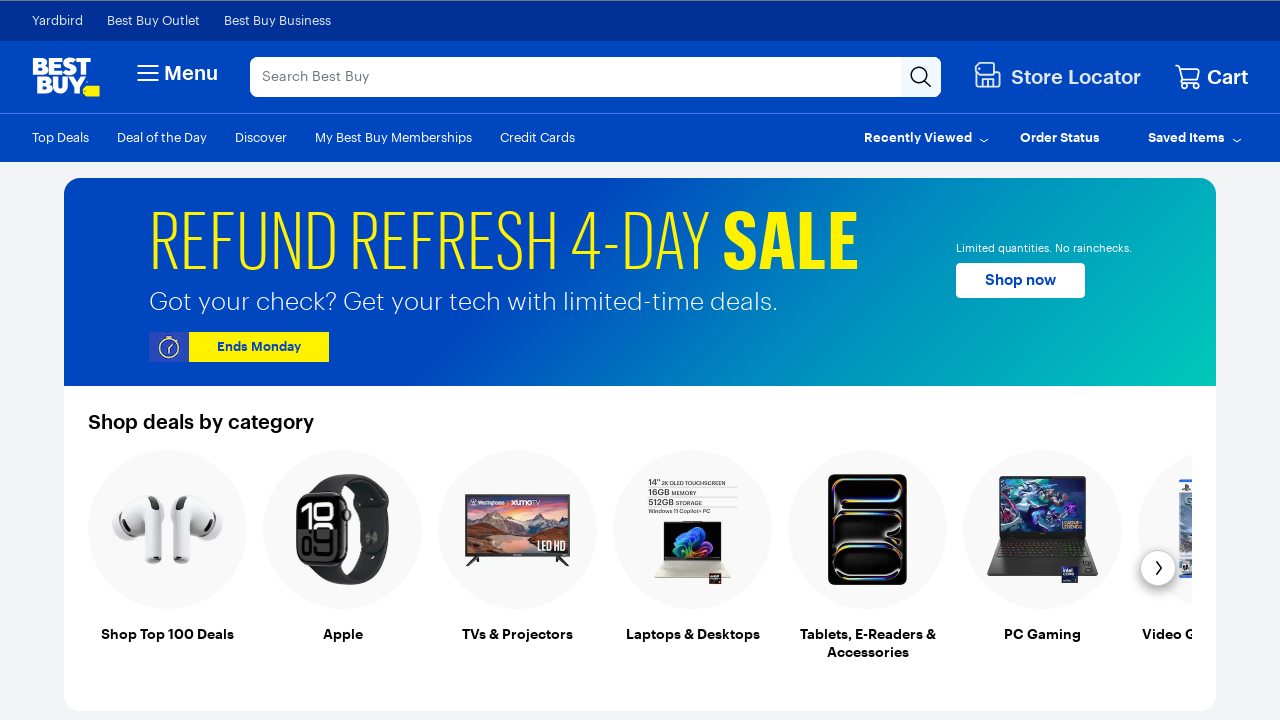

Clicked on 'Deal of the Day' link from bottom navigation menu at (162, 137) on ul.bottom-nav-left li a >> internal:has-text="Deal of the Day"i
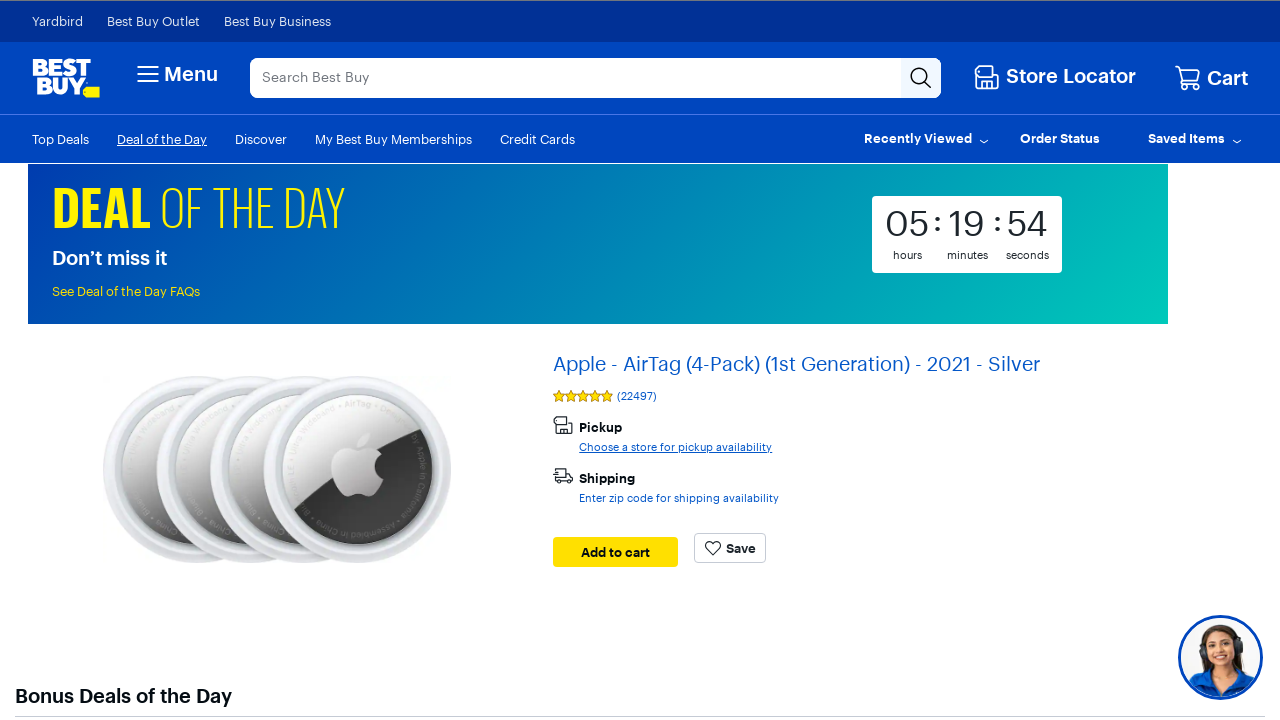

Deal of the Day page loaded and DOM content rendered
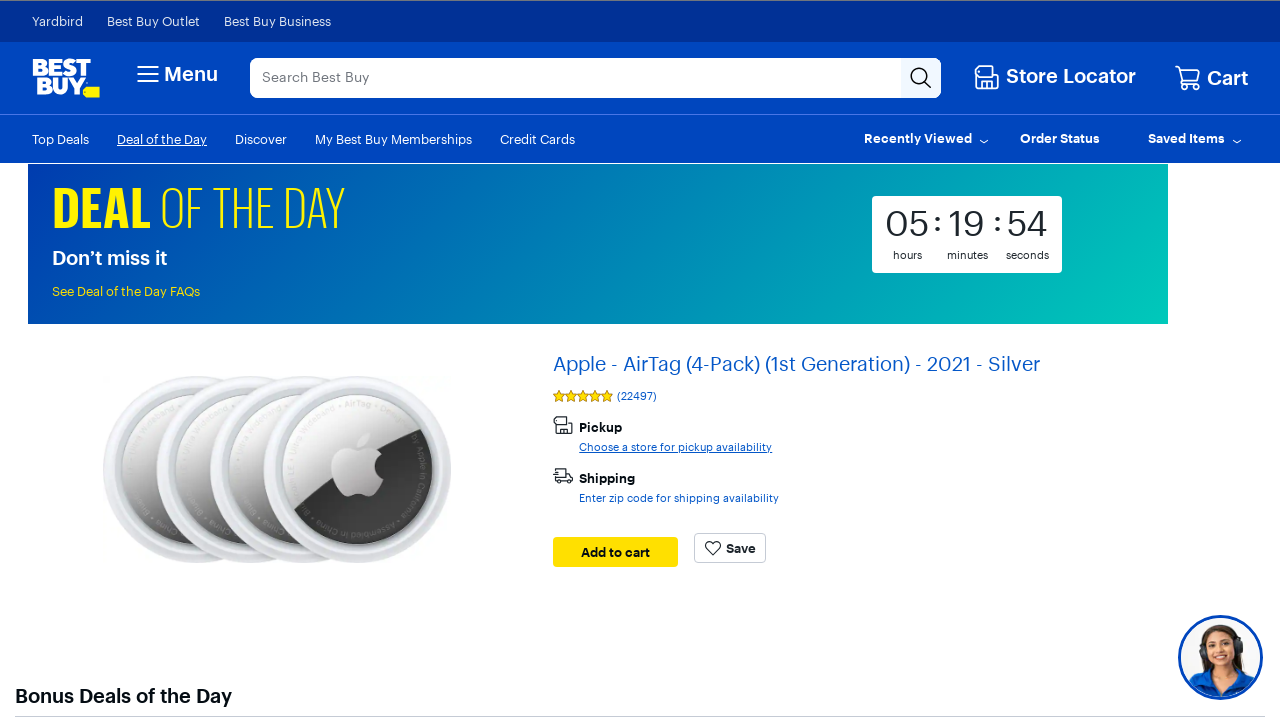

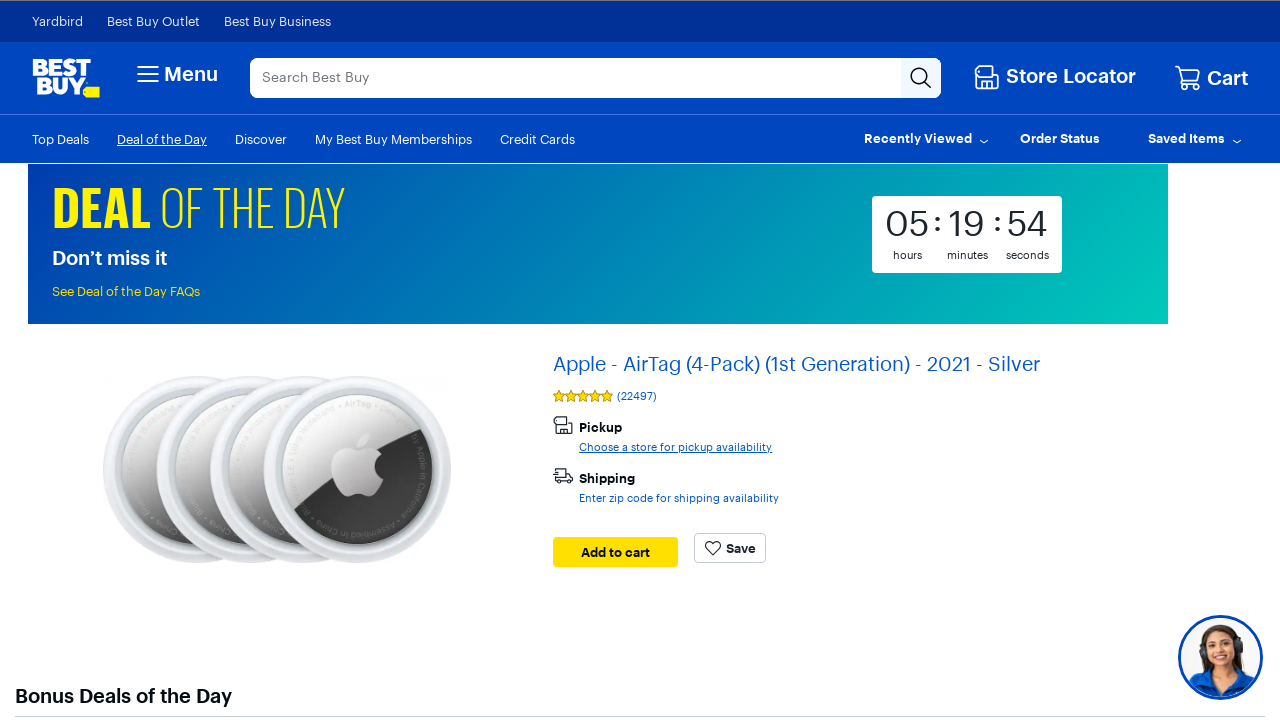